Tests editing a todo item by double-clicking, modifying the text, and pressing Enter.

Starting URL: https://demo.playwright.dev/todomvc

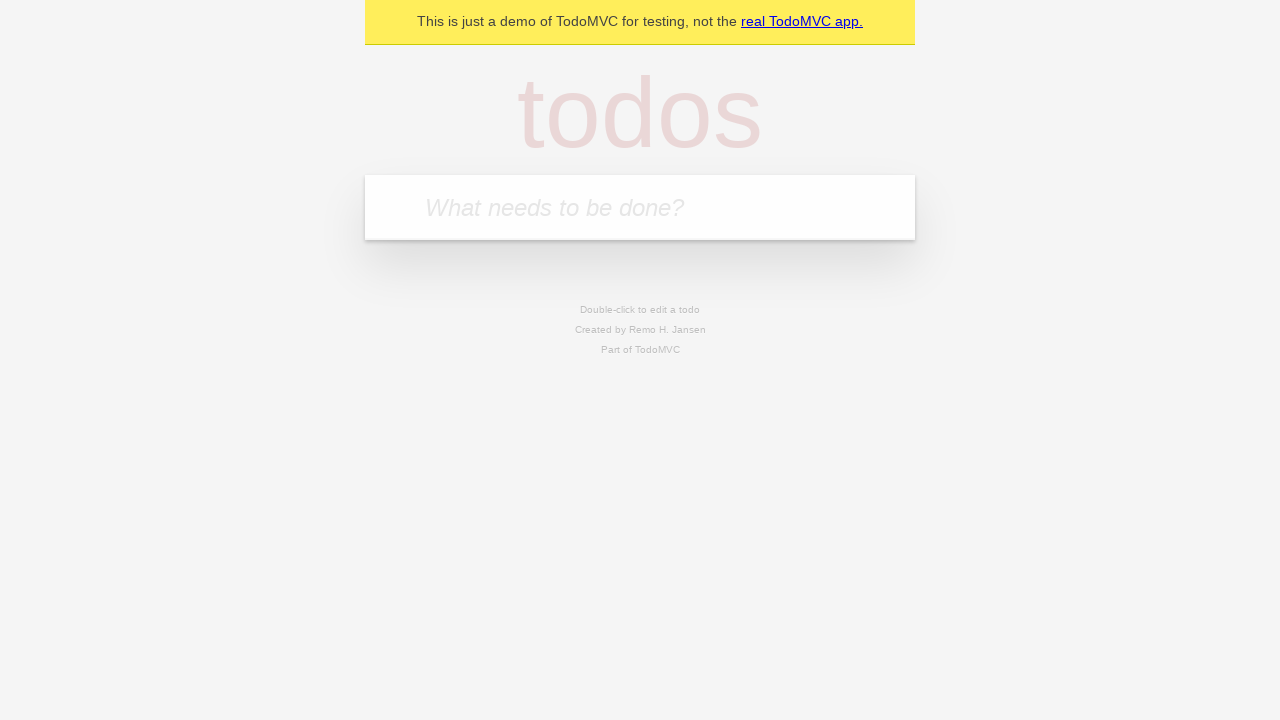

Filled todo input with 'buy some cheese' on internal:attr=[placeholder="What needs to be done?"i]
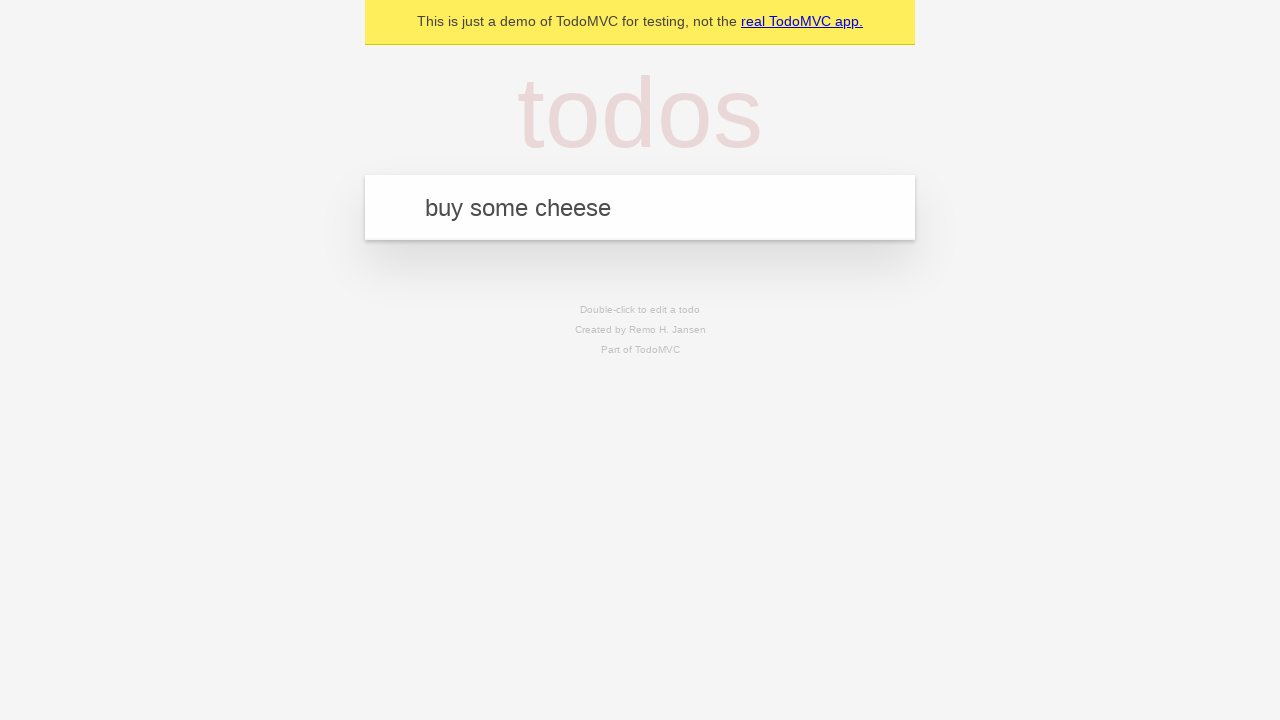

Pressed Enter to add first todo on internal:attr=[placeholder="What needs to be done?"i]
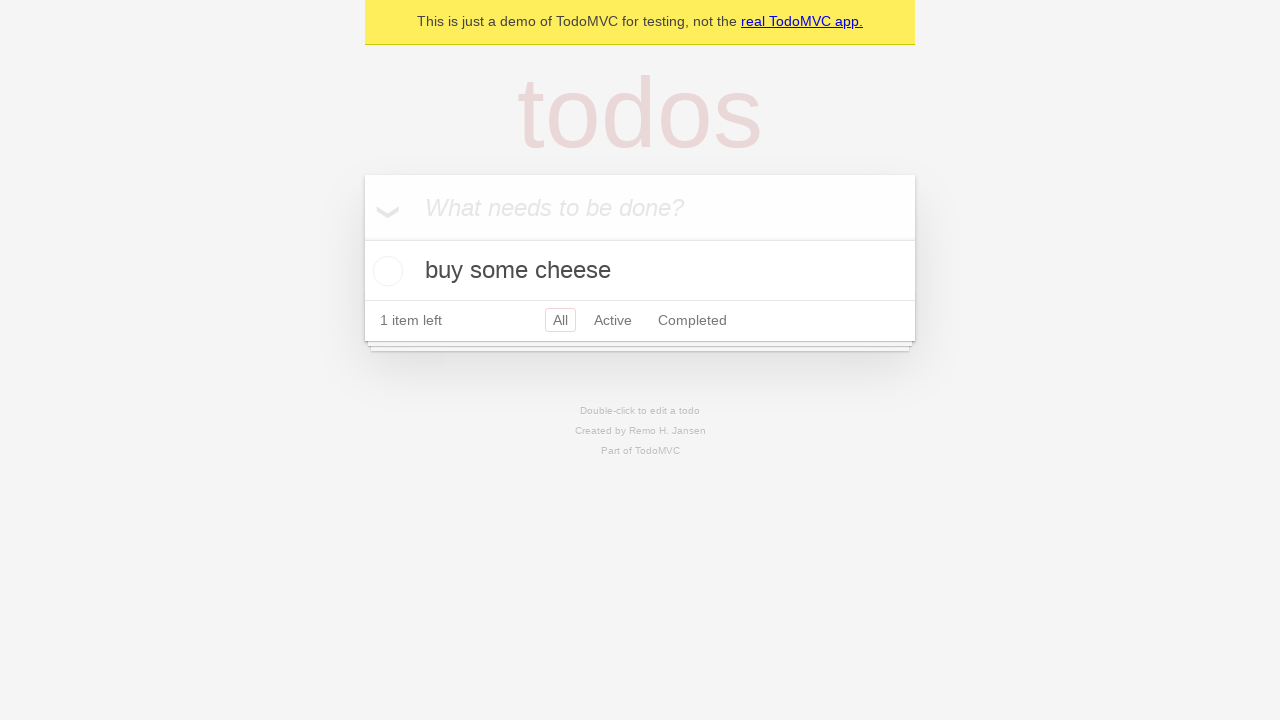

Filled todo input with 'feed the cat' on internal:attr=[placeholder="What needs to be done?"i]
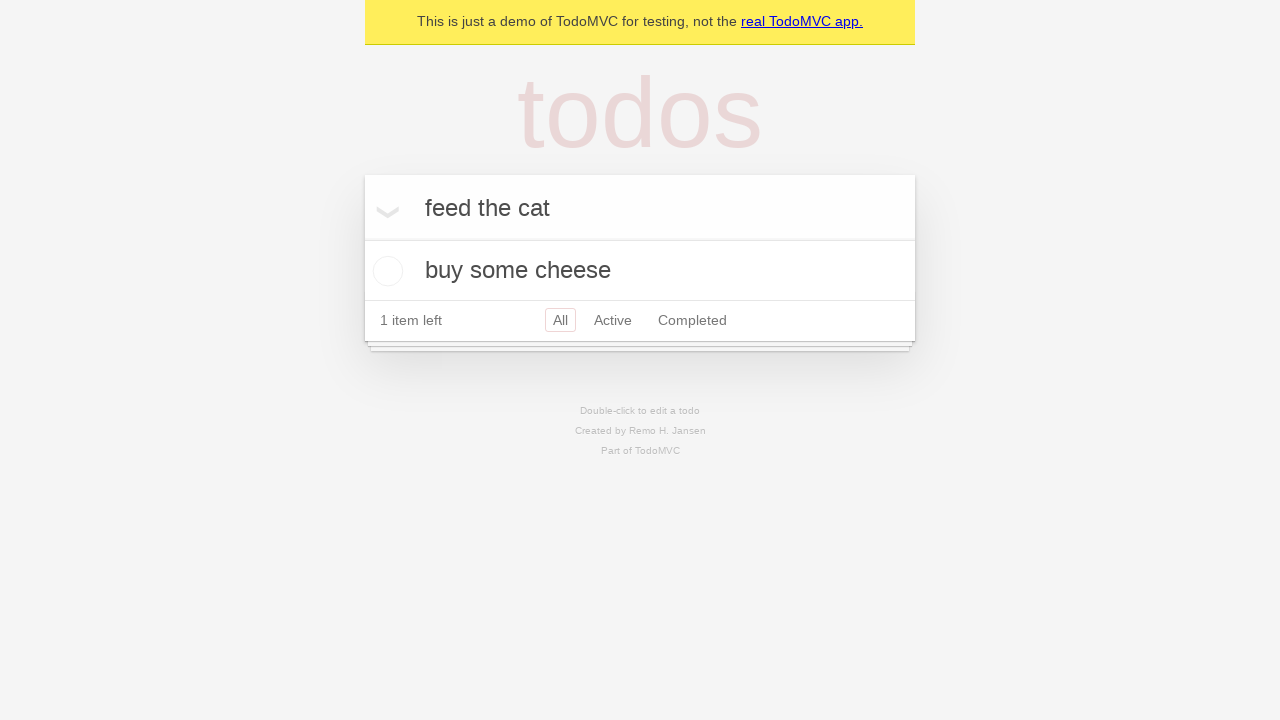

Pressed Enter to add second todo on internal:attr=[placeholder="What needs to be done?"i]
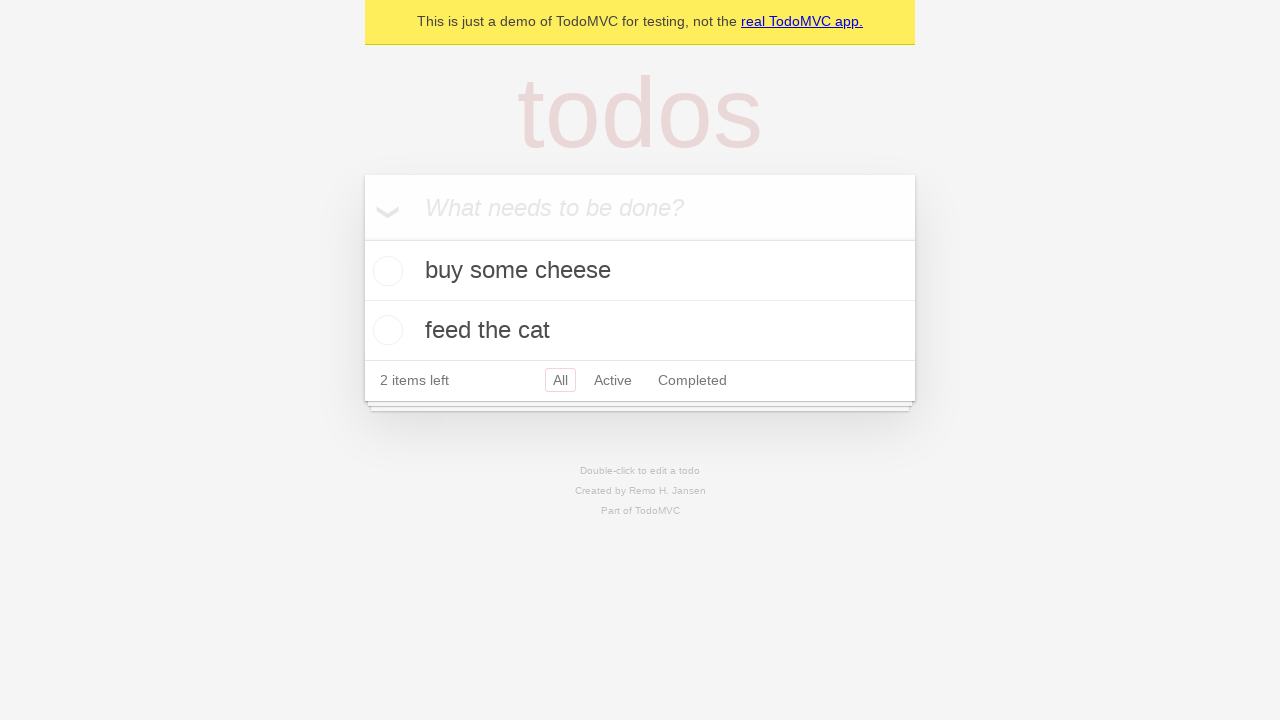

Filled todo input with 'book a doctors appointment' on internal:attr=[placeholder="What needs to be done?"i]
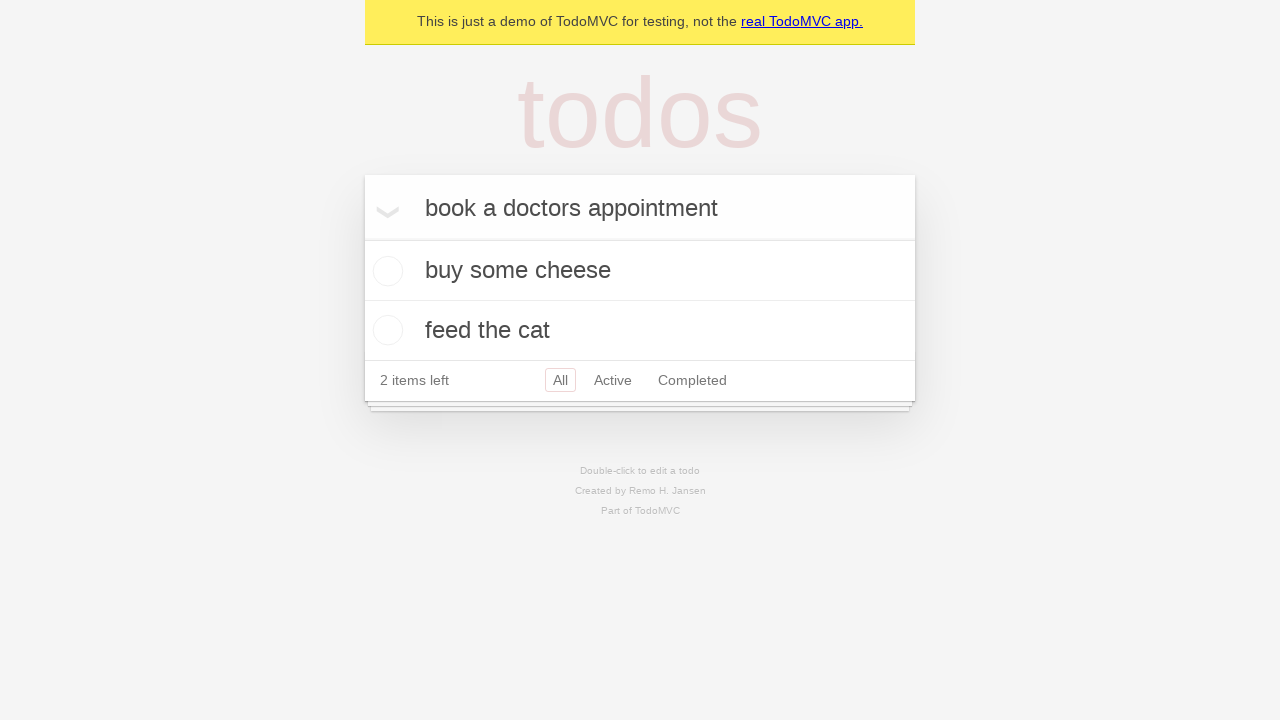

Pressed Enter to add third todo on internal:attr=[placeholder="What needs to be done?"i]
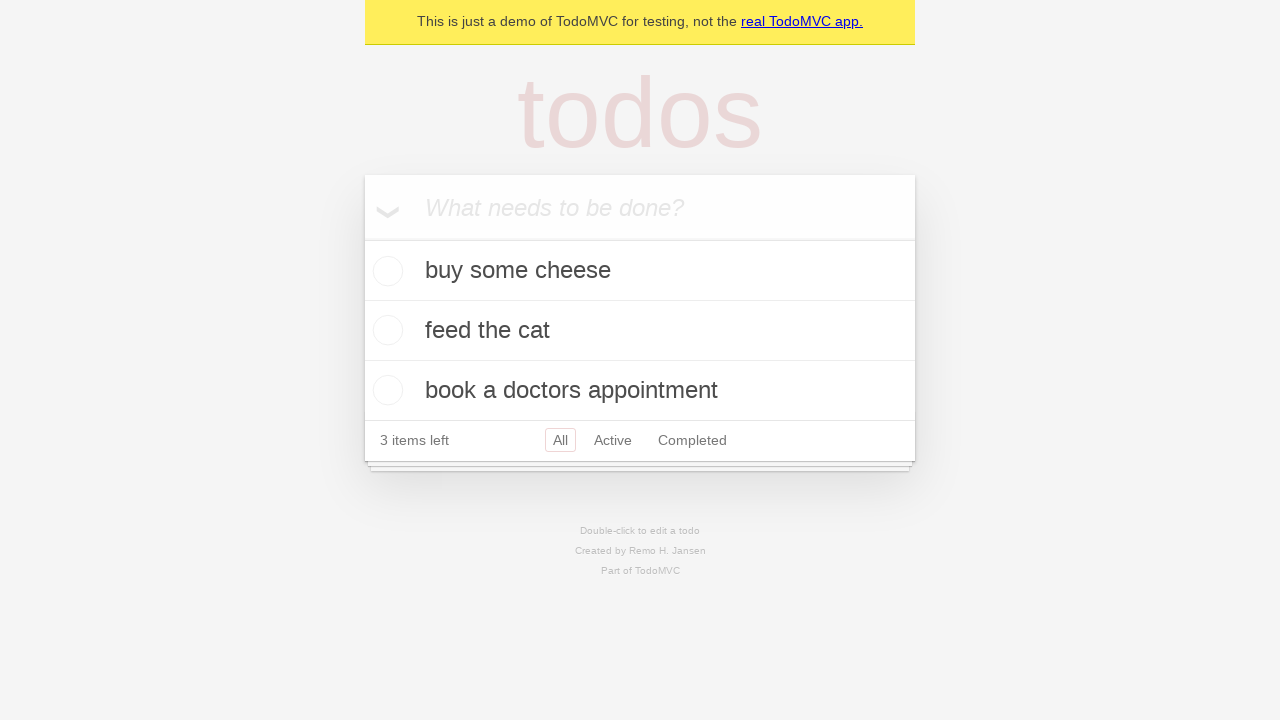

Double-clicked second todo item to enter edit mode at (640, 331) on internal:testid=[data-testid="todo-item"s] >> nth=1
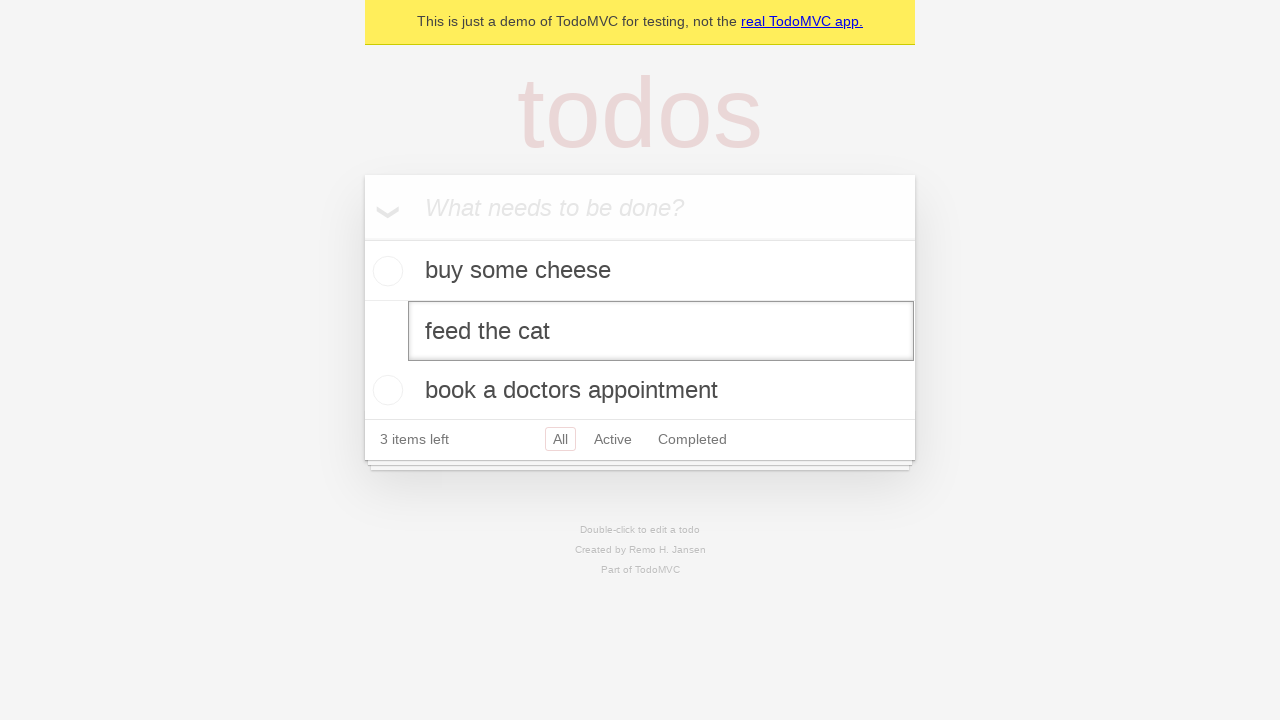

Filled edit textbox with 'buy some sausages' on internal:testid=[data-testid="todo-item"s] >> nth=1 >> internal:role=textbox[nam
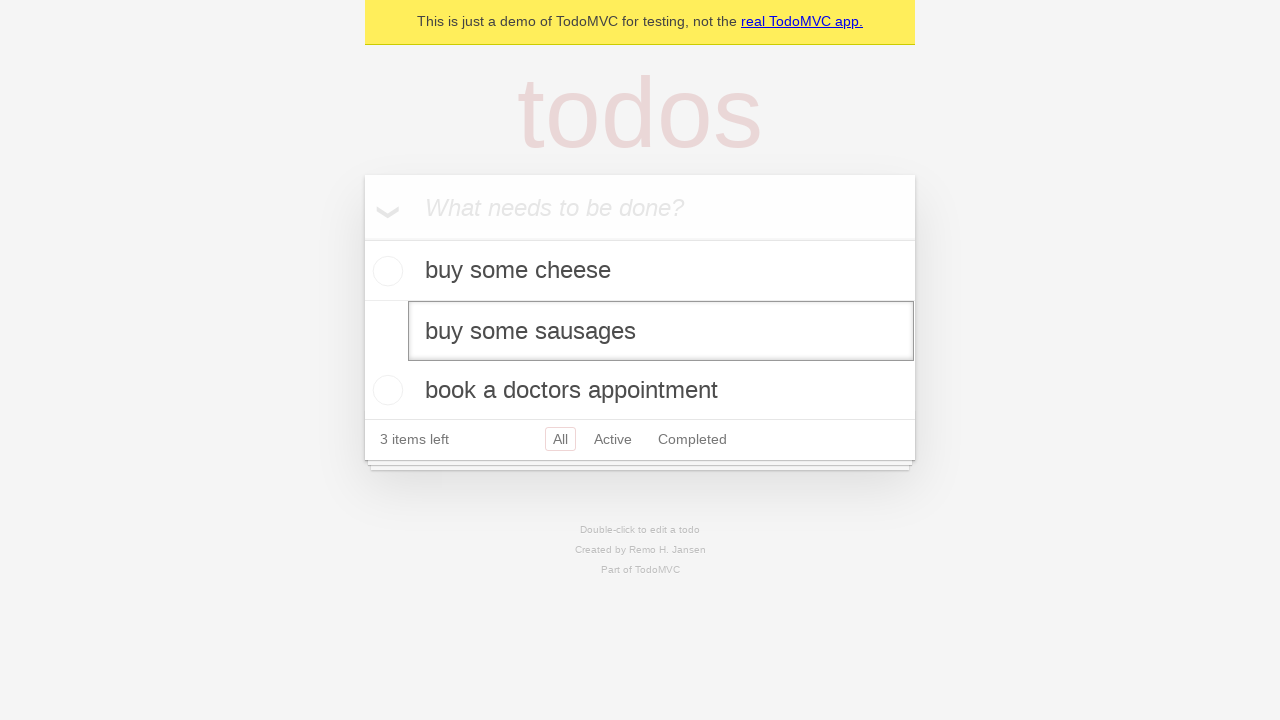

Pressed Enter to confirm todo edit on internal:testid=[data-testid="todo-item"s] >> nth=1 >> internal:role=textbox[nam
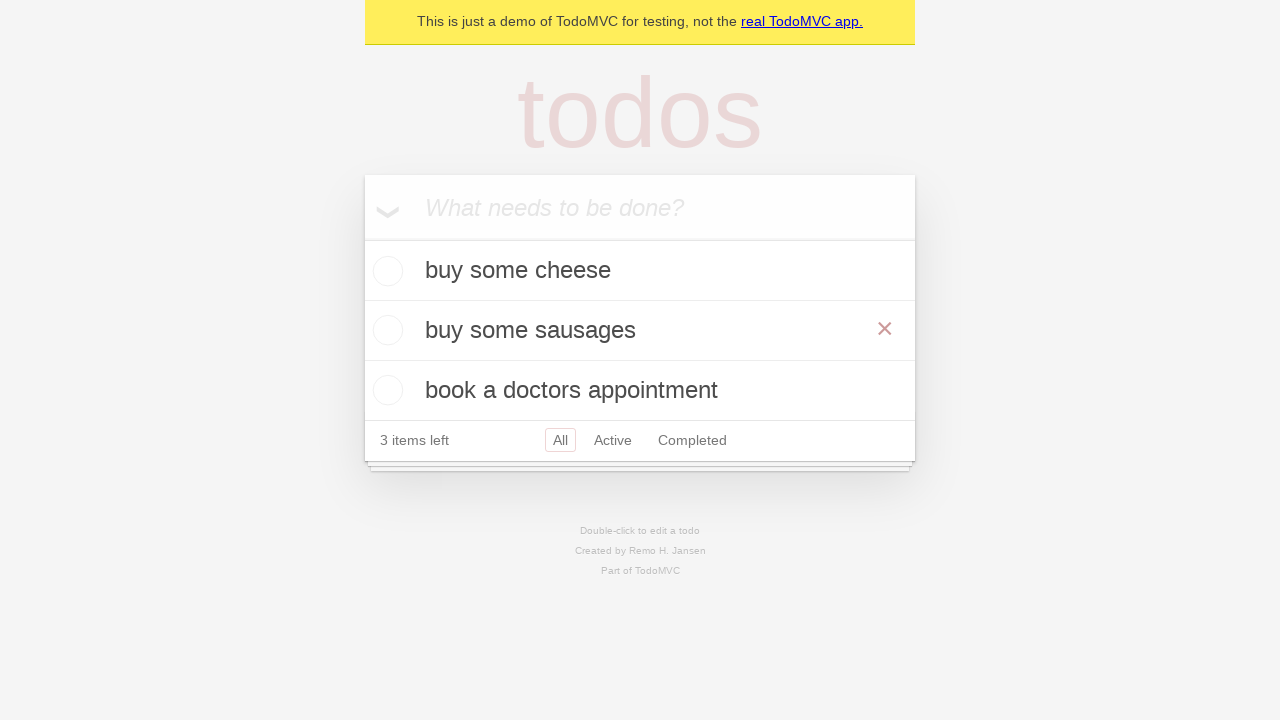

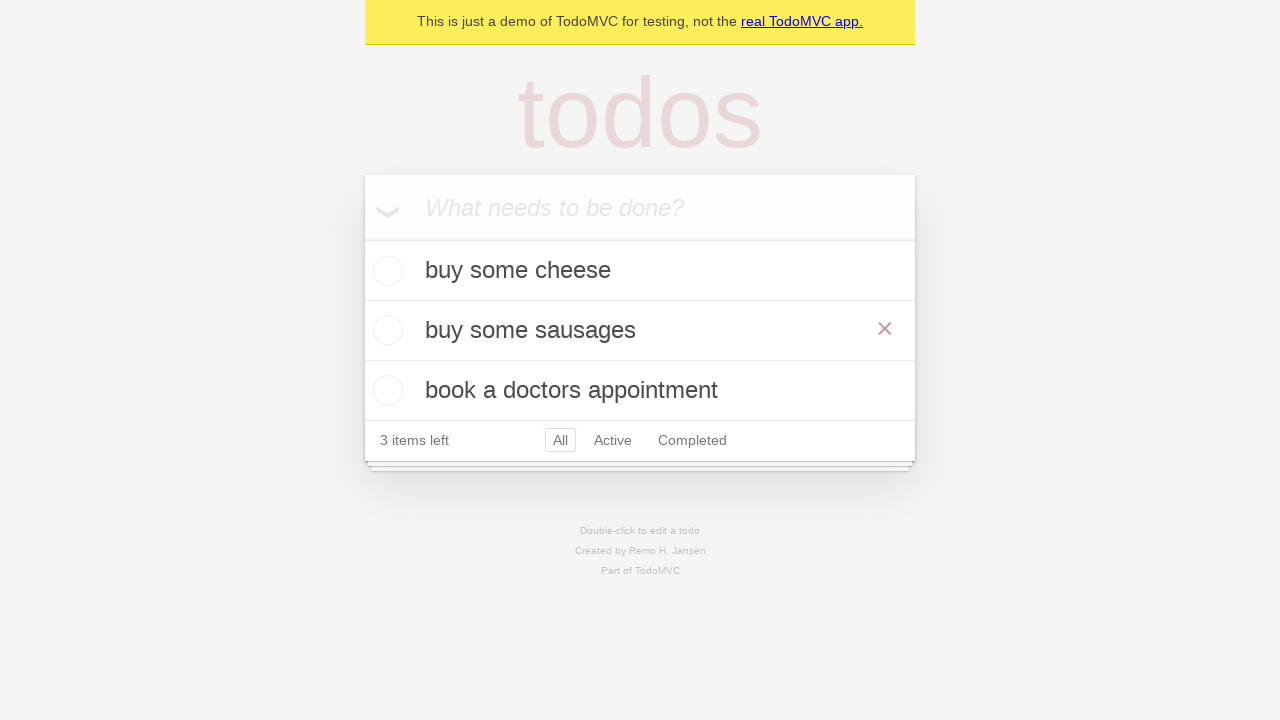